Tests shadow root element handling by navigating to a PWA book application and typing a search query into the input field

Starting URL: https://books-pwakit.appspot.com/

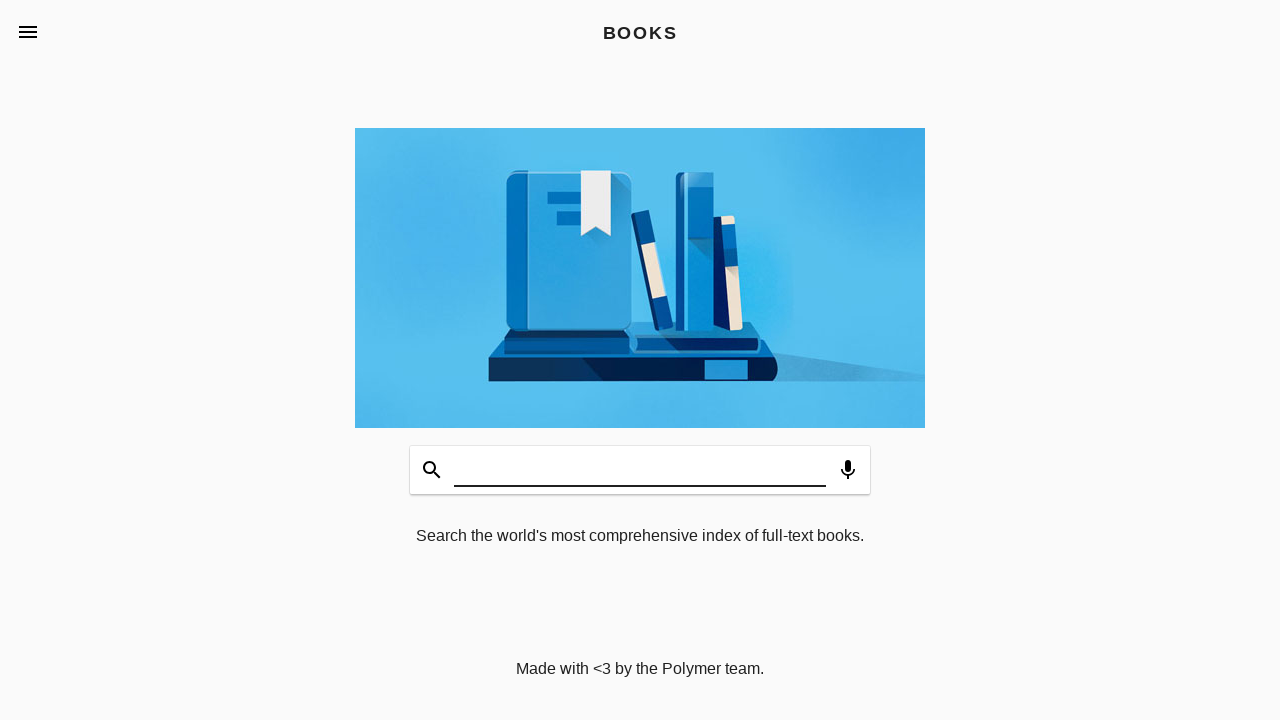

Typed 'Java' into the search input field on #input
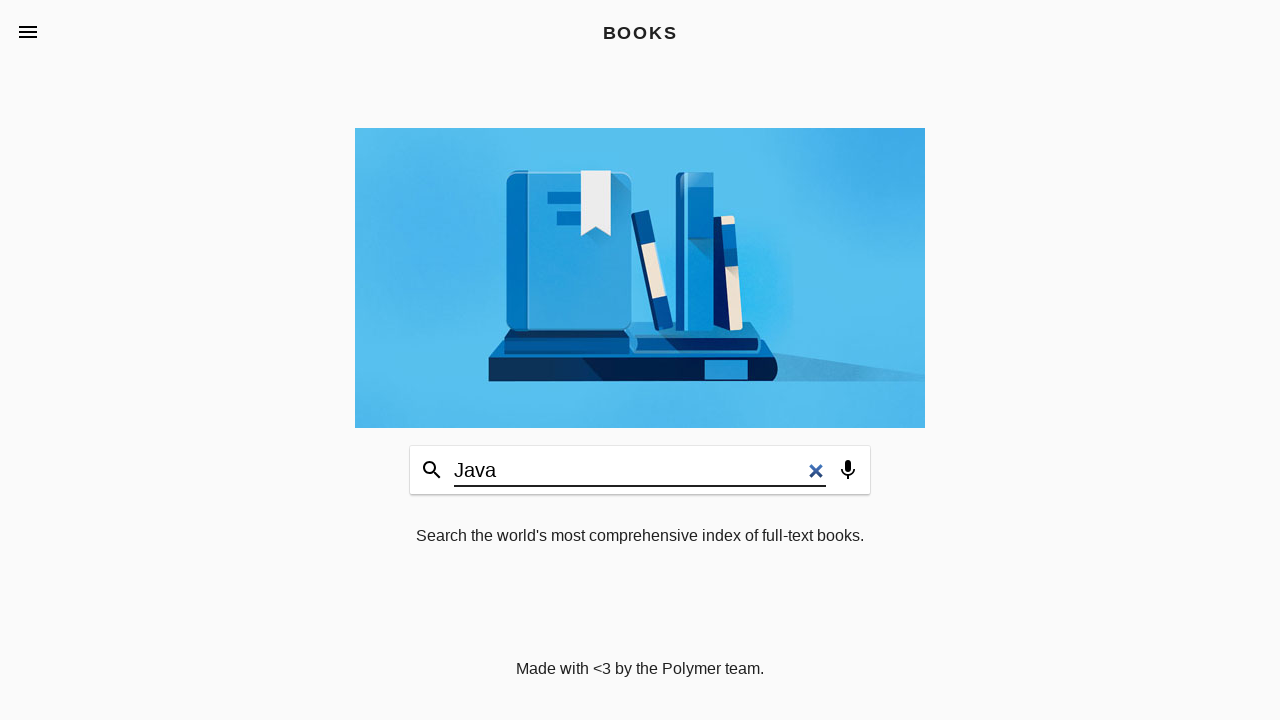

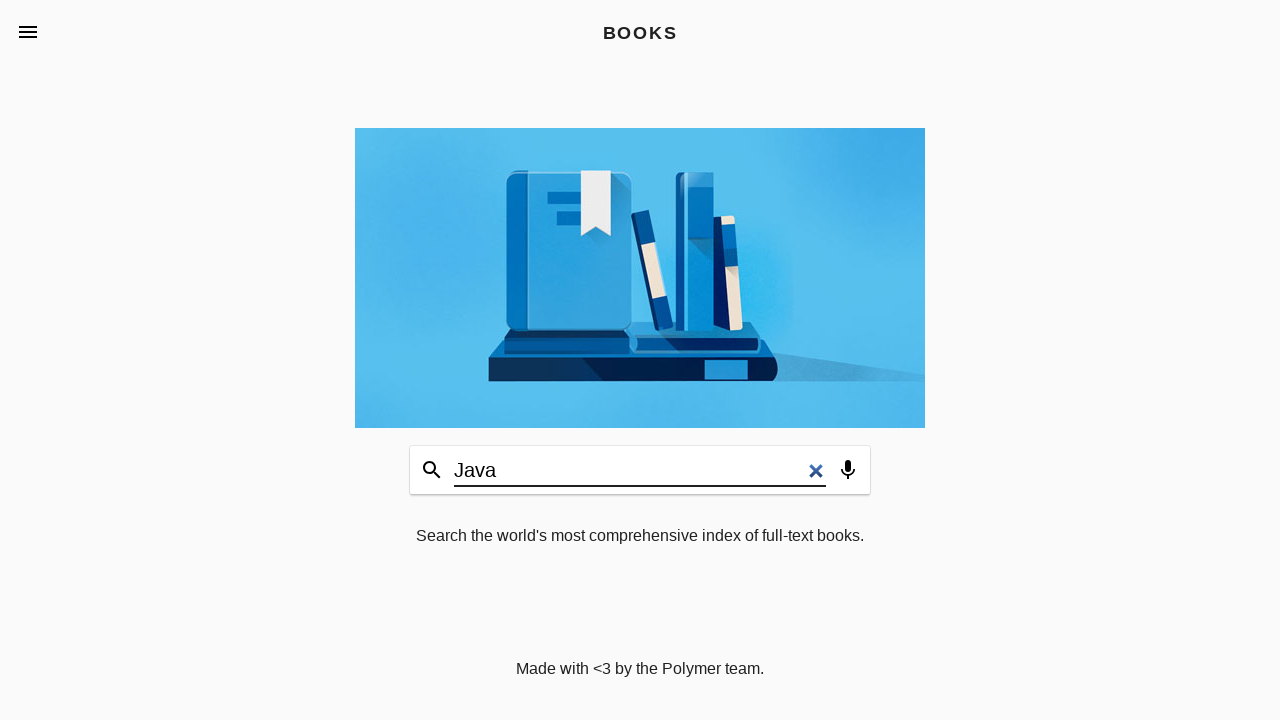